Tests button interactions including double-click, right-click, and regular click actions

Starting URL: https://demoqa.com

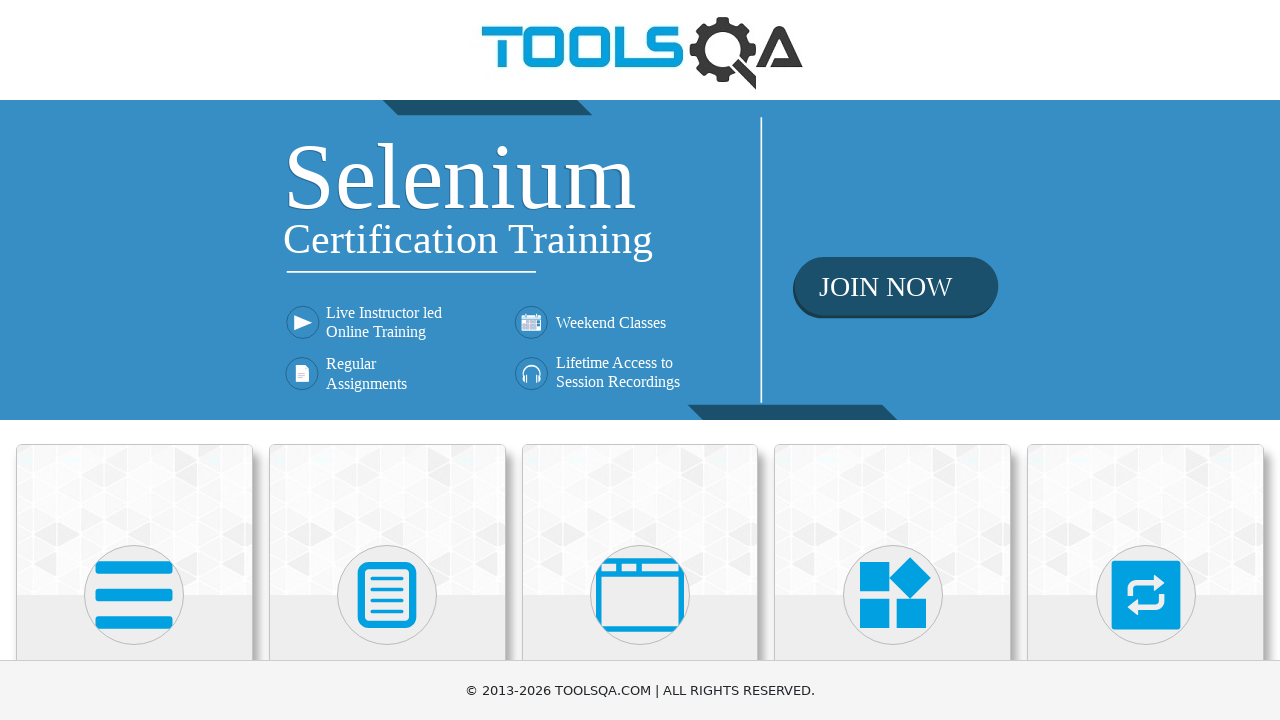

Clicked on Elements category at (134, 360) on xpath=//h5[contains(text(),'Elements')]
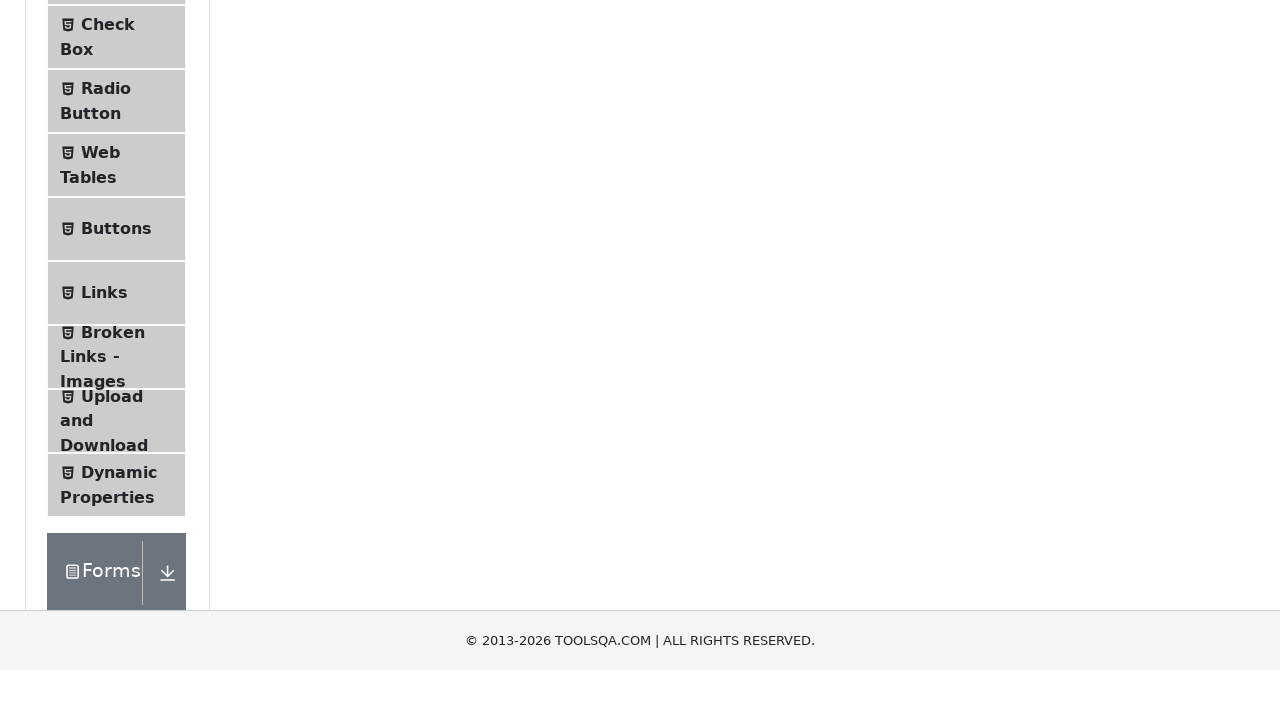

Clicked on Buttons menu item at (116, 517) on xpath=//span[@class='text' and contains(text(),'Buttons')]
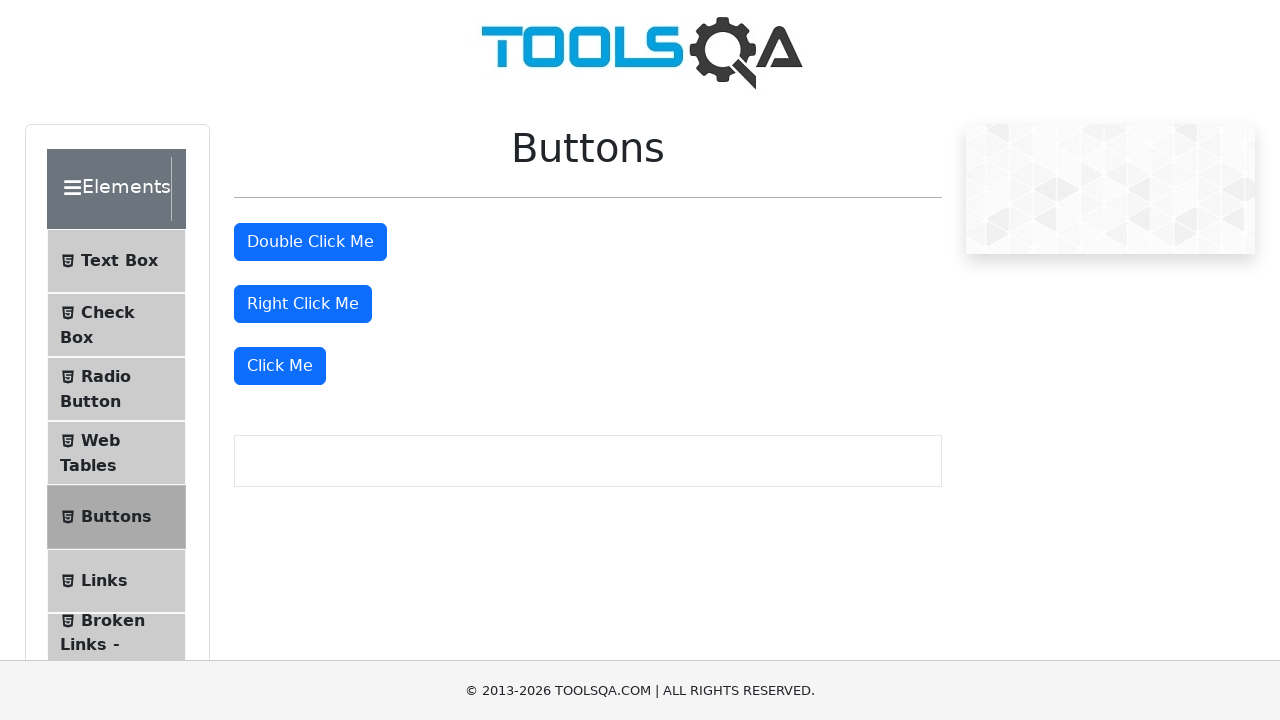

Buttons page loaded and heading found
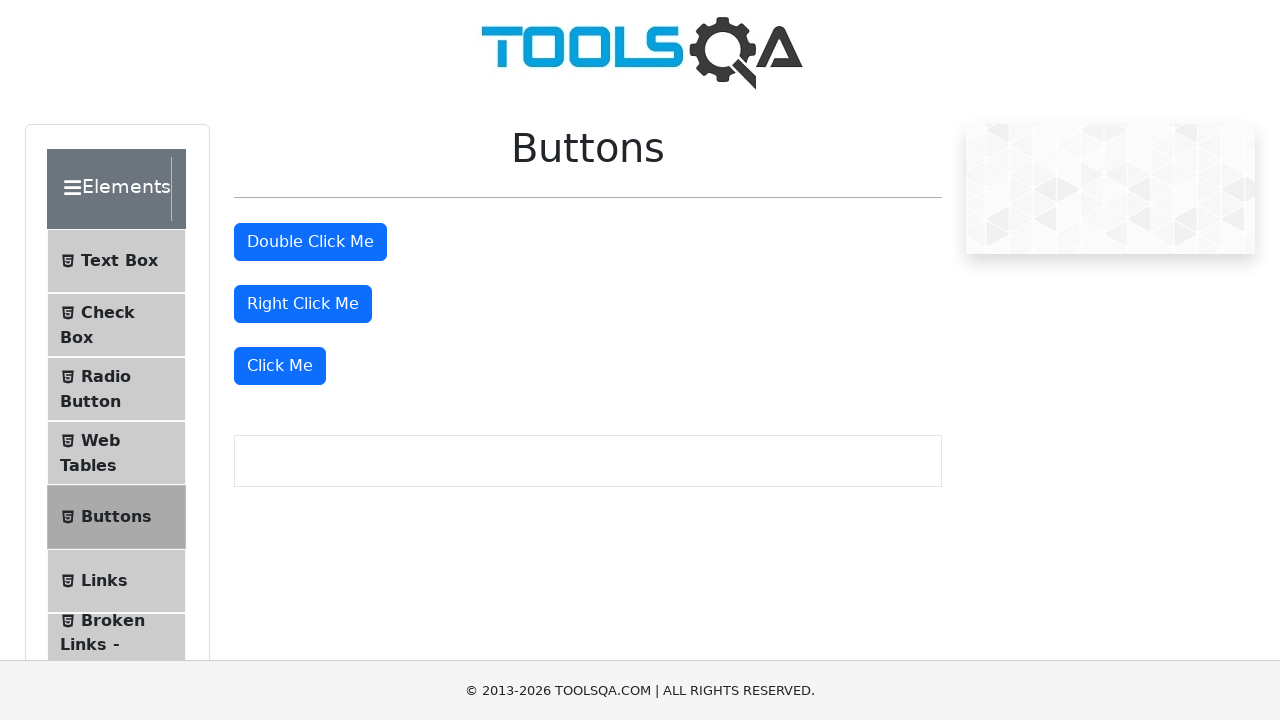

Scrolled down by 350 pixels
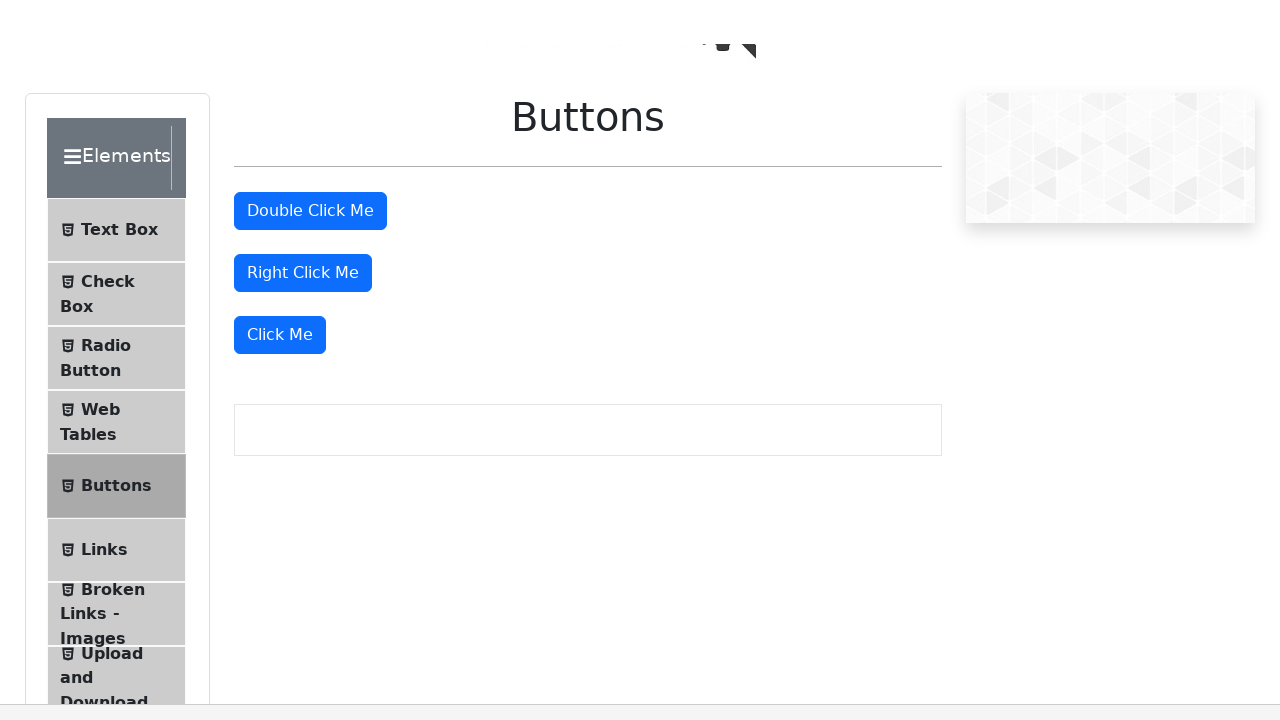

Double-clicked the double-click button at (310, 242) on #doubleClickBtn
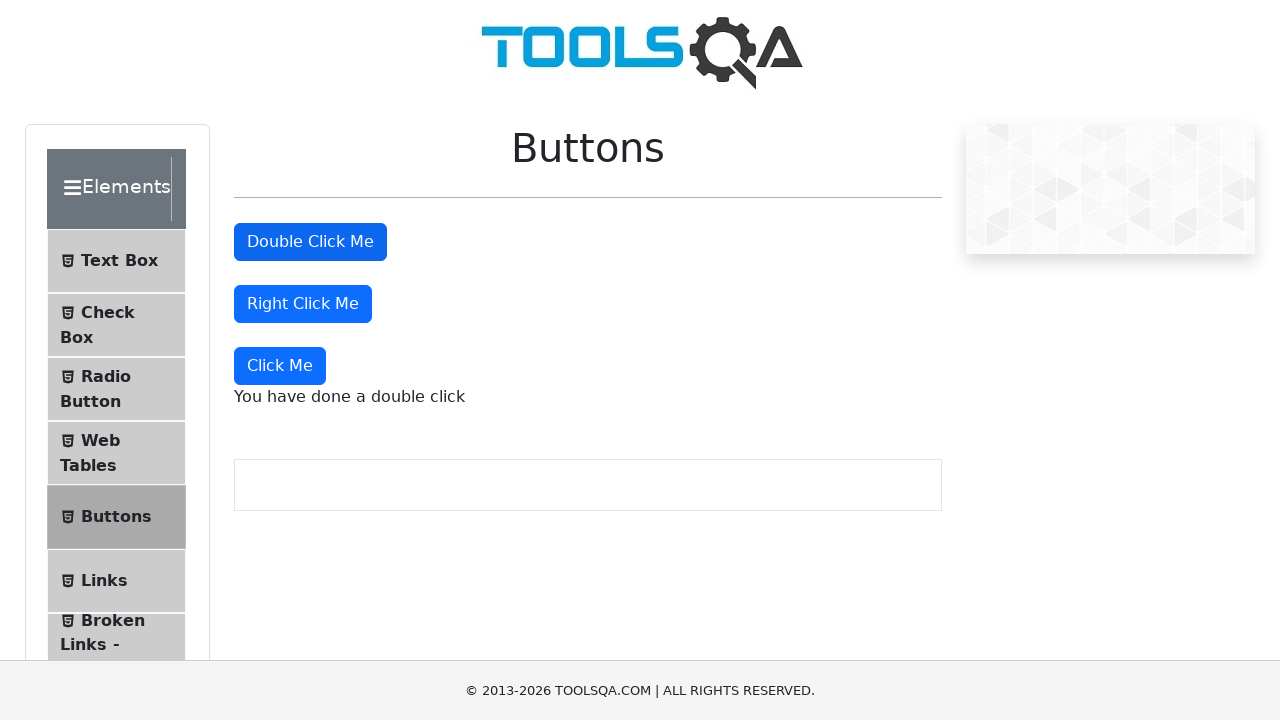

Double-click message appeared
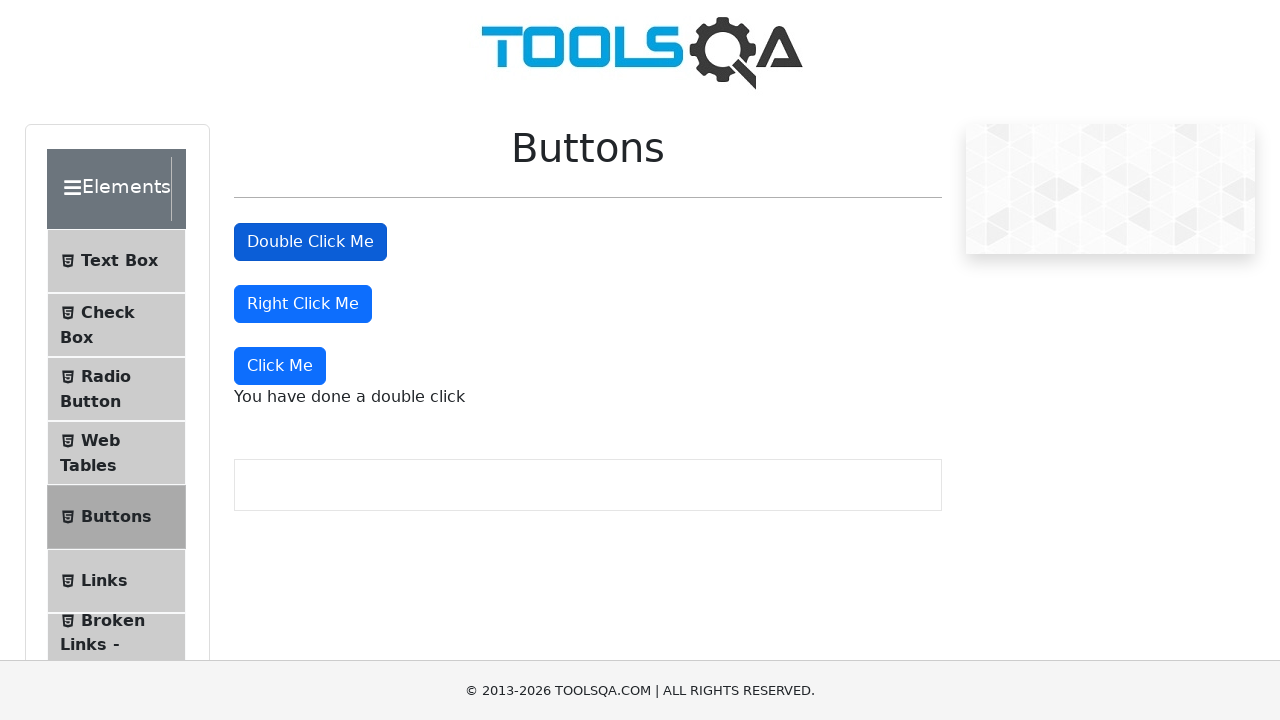

Right-clicked the right-click button at (303, 304) on #rightClickBtn
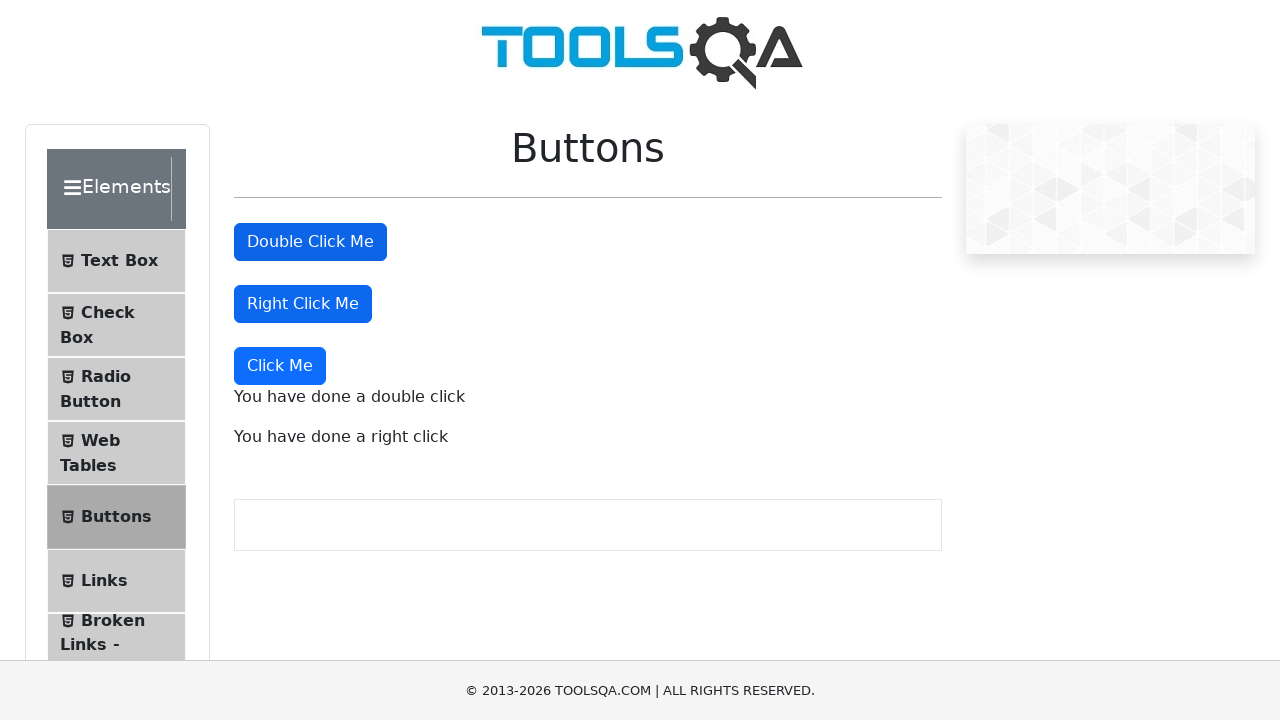

Right-click message appeared
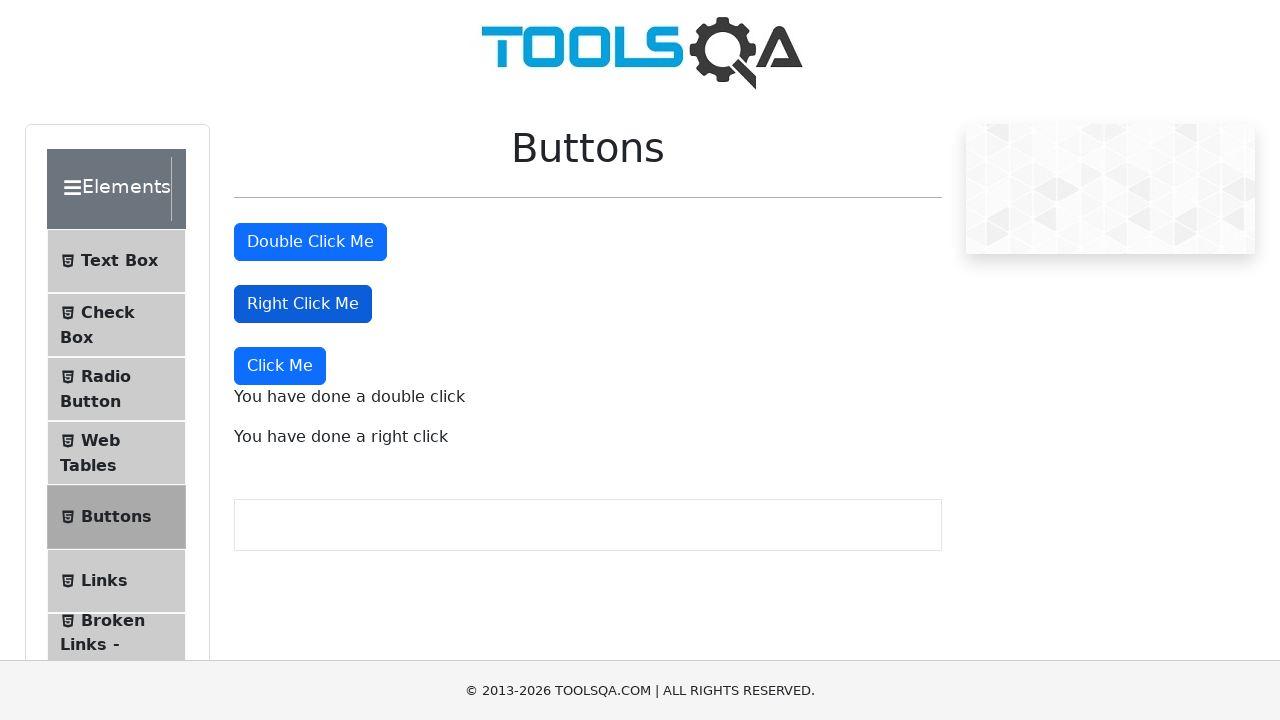

Clicked the Click Me button at (280, 366) on xpath=//button[@id='rightClickBtn']//following::button[1]
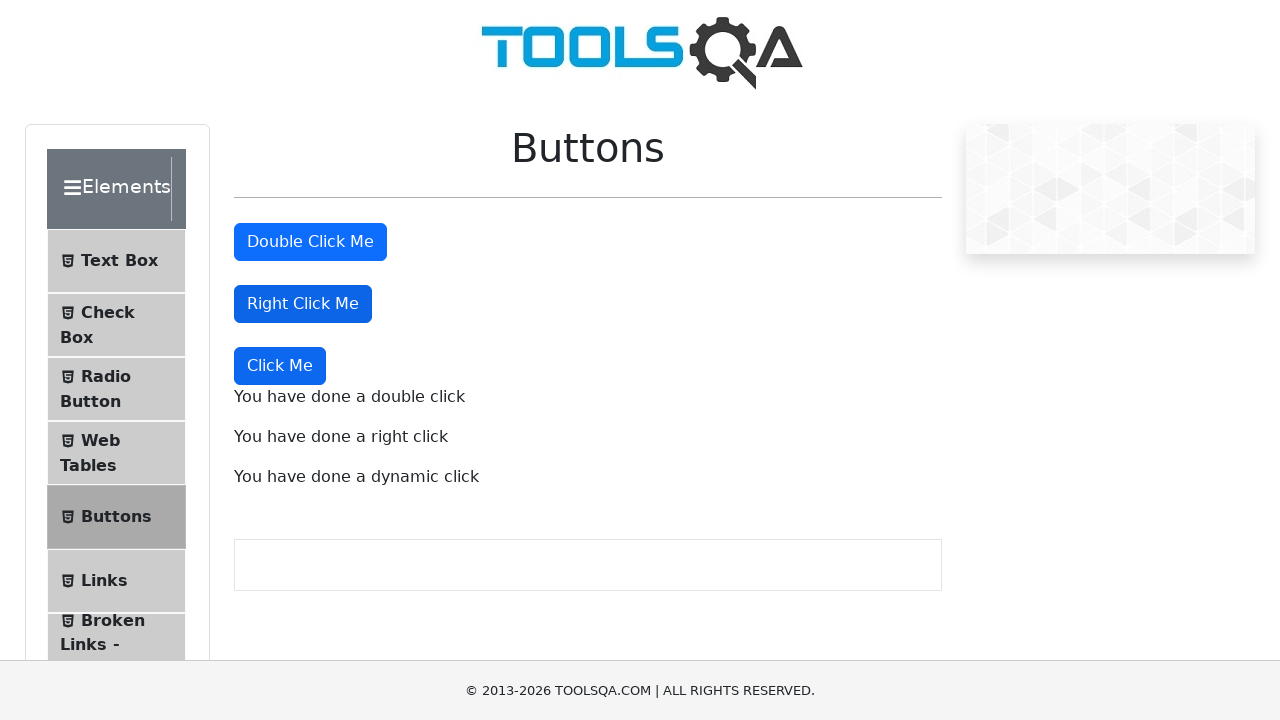

Dynamic click message appeared
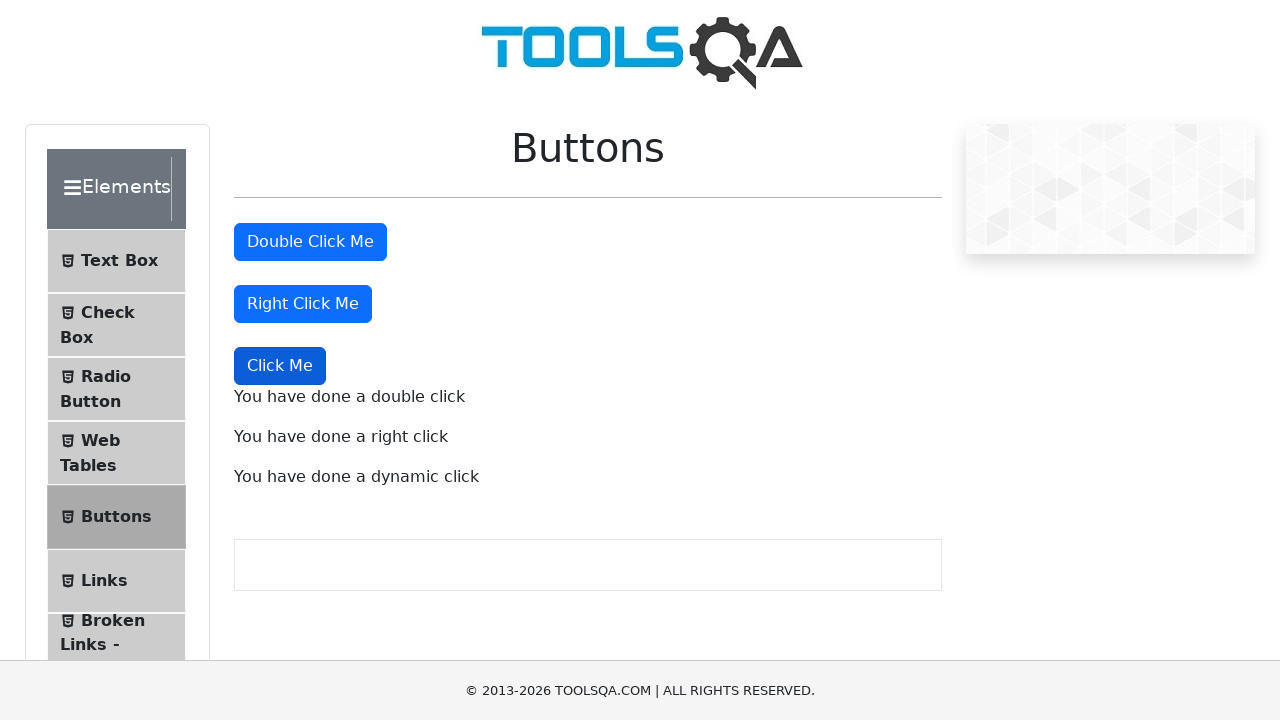

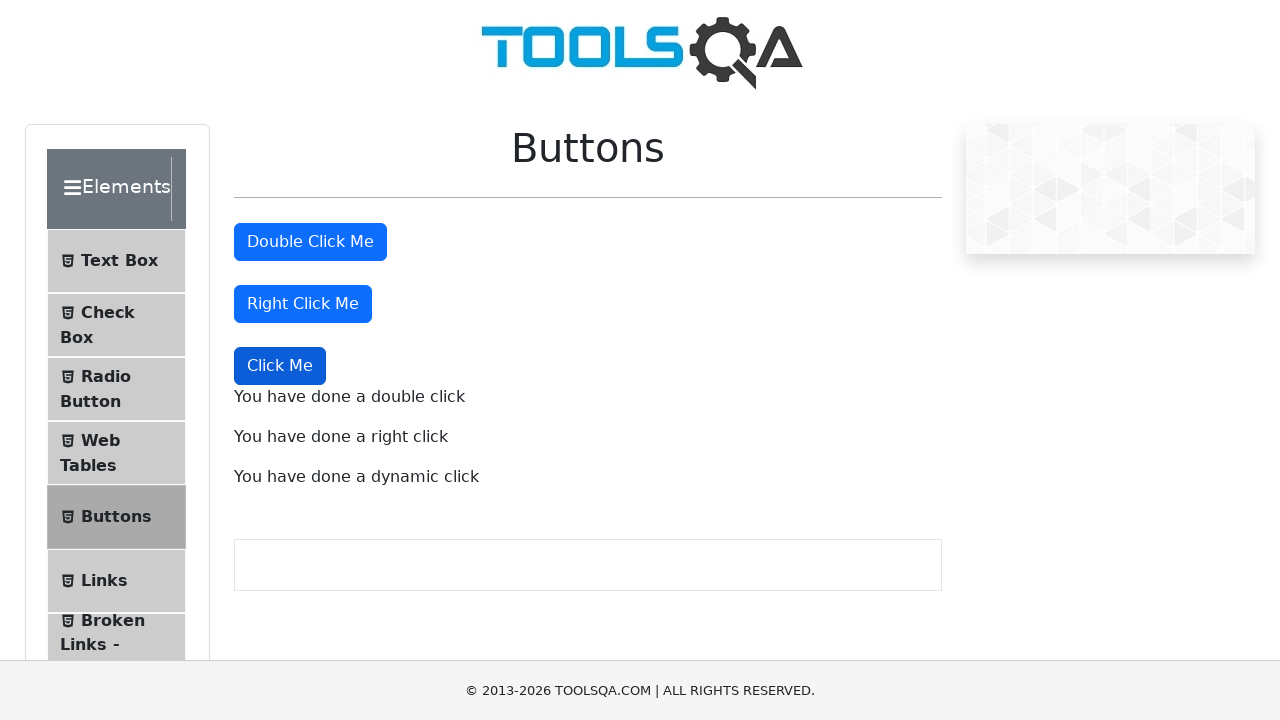